Tests JavaScript alert popup handling by clicking a button that triggers an alert, then accepting the alert dialog.

Starting URL: https://demoqa.com/alerts

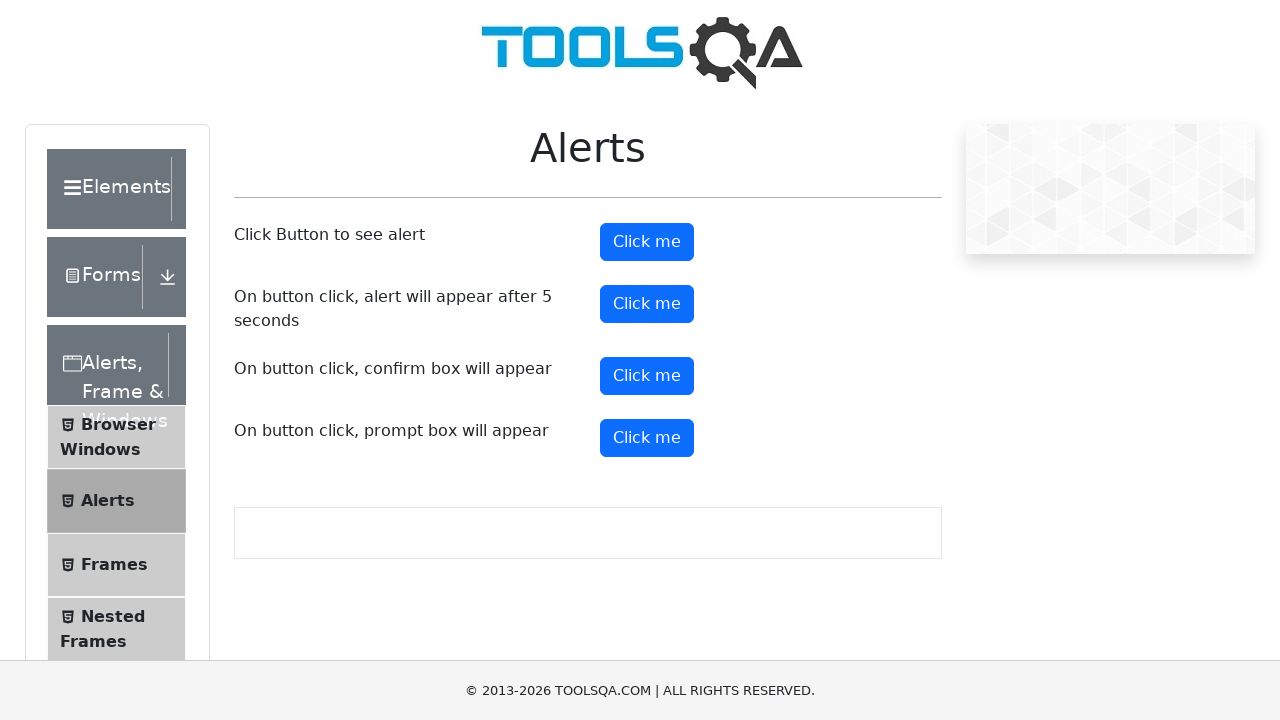

Clicked alert button to trigger JavaScript alert at (647, 242) on #alertButton
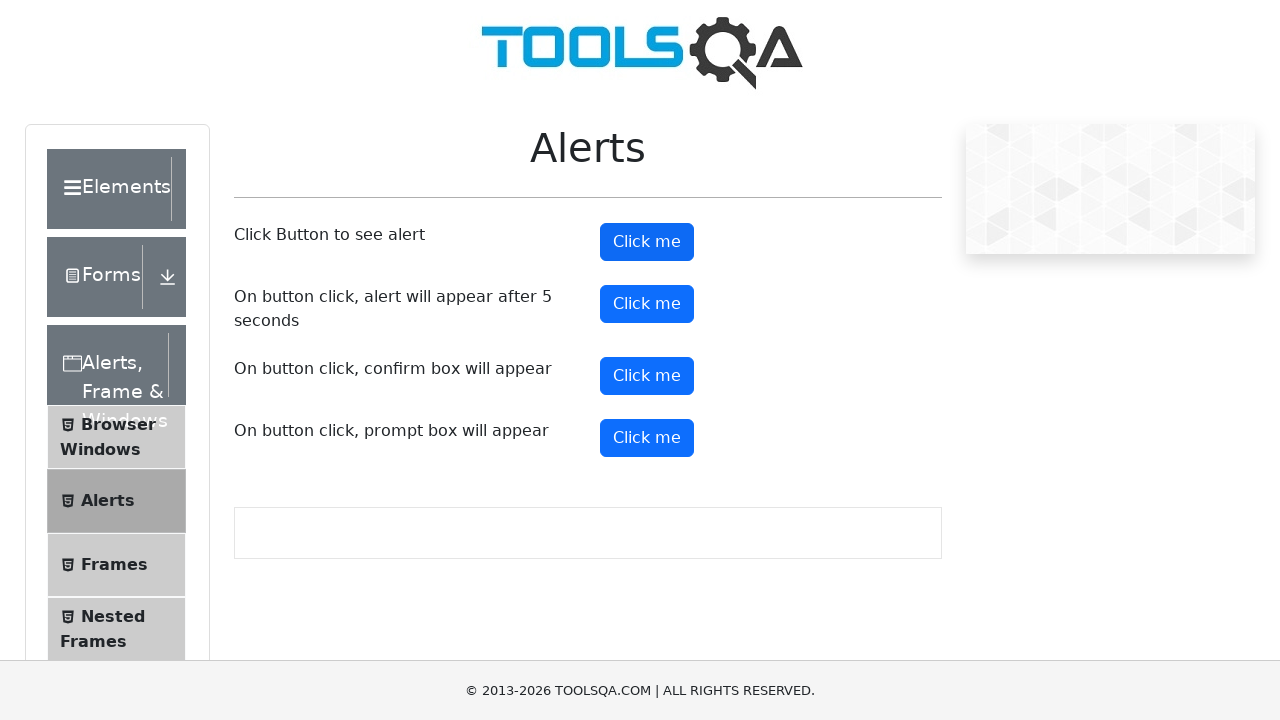

Set up dialog handler to accept alerts
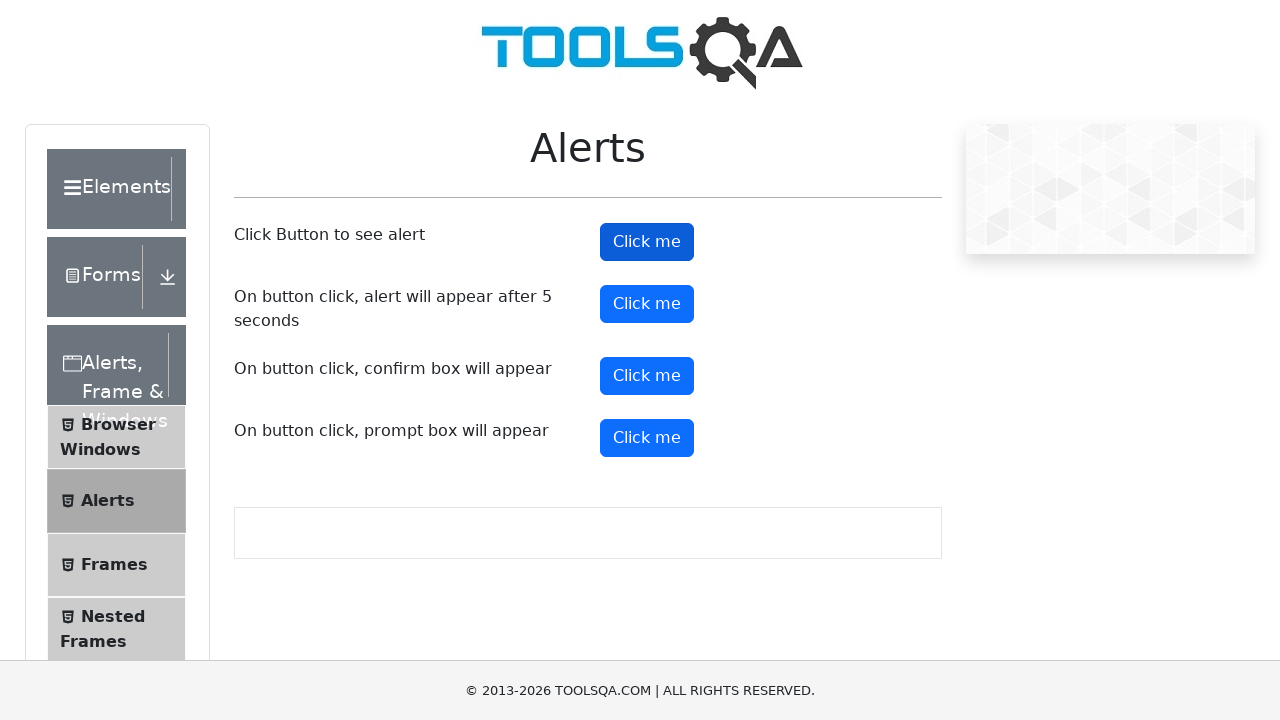

Registered custom dialog handler function
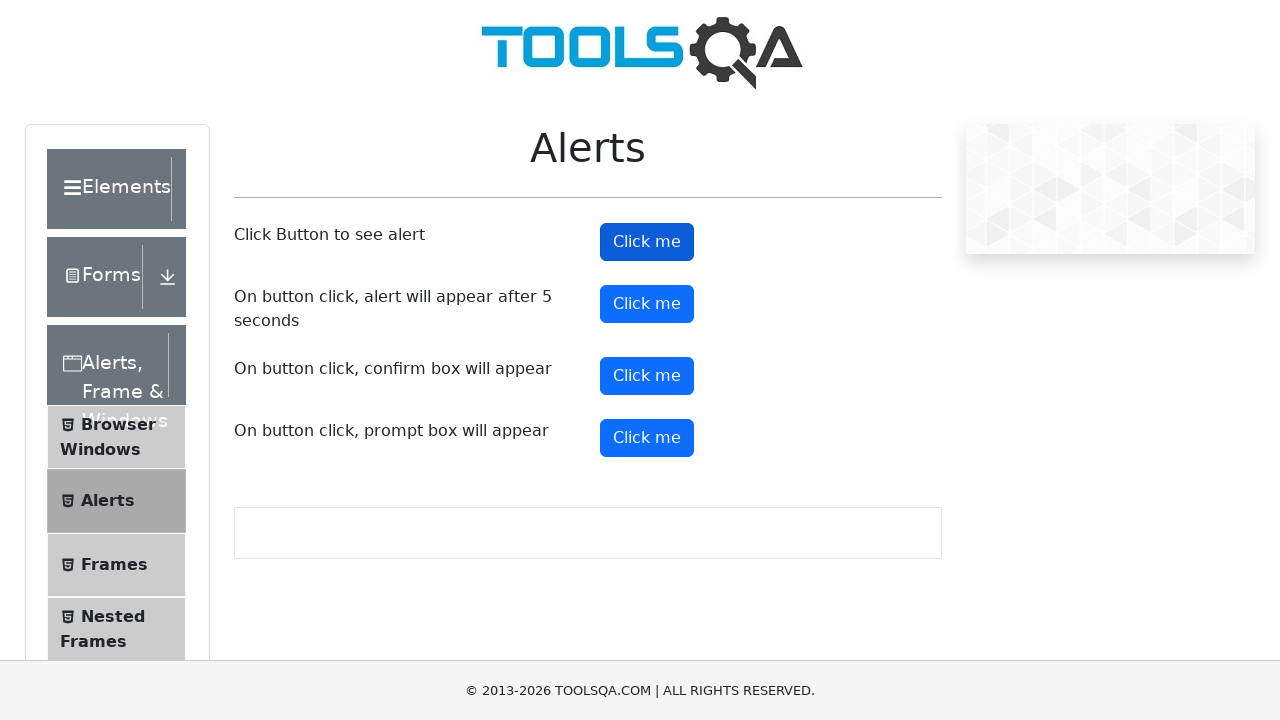

Clicked alert button again to demonstrate alert handling flow at (647, 242) on #alertButton
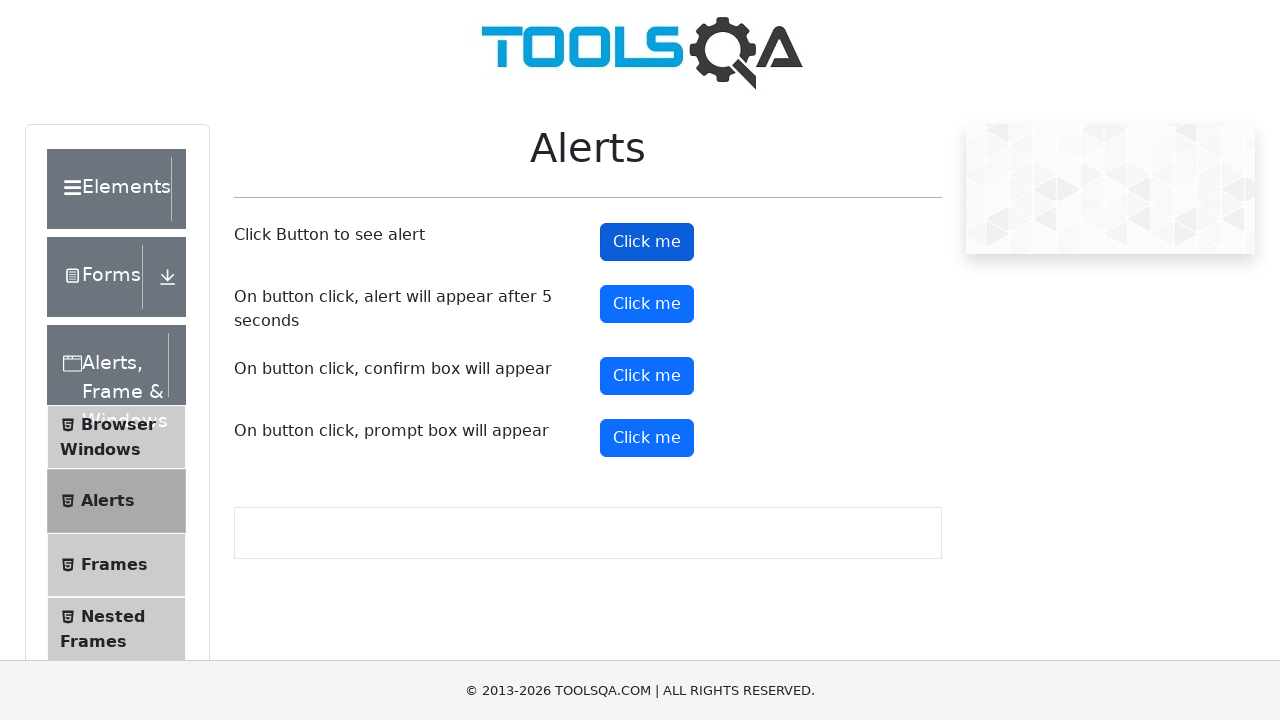

Waited 500ms for alert processing to complete
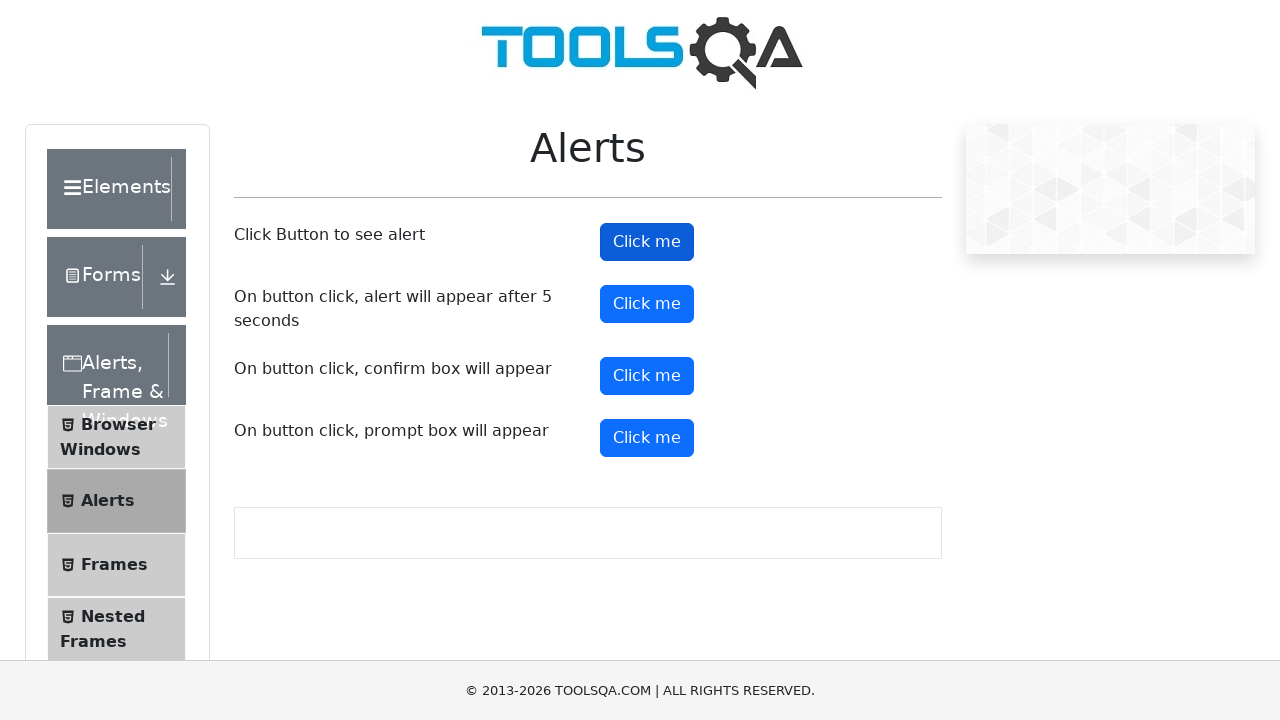

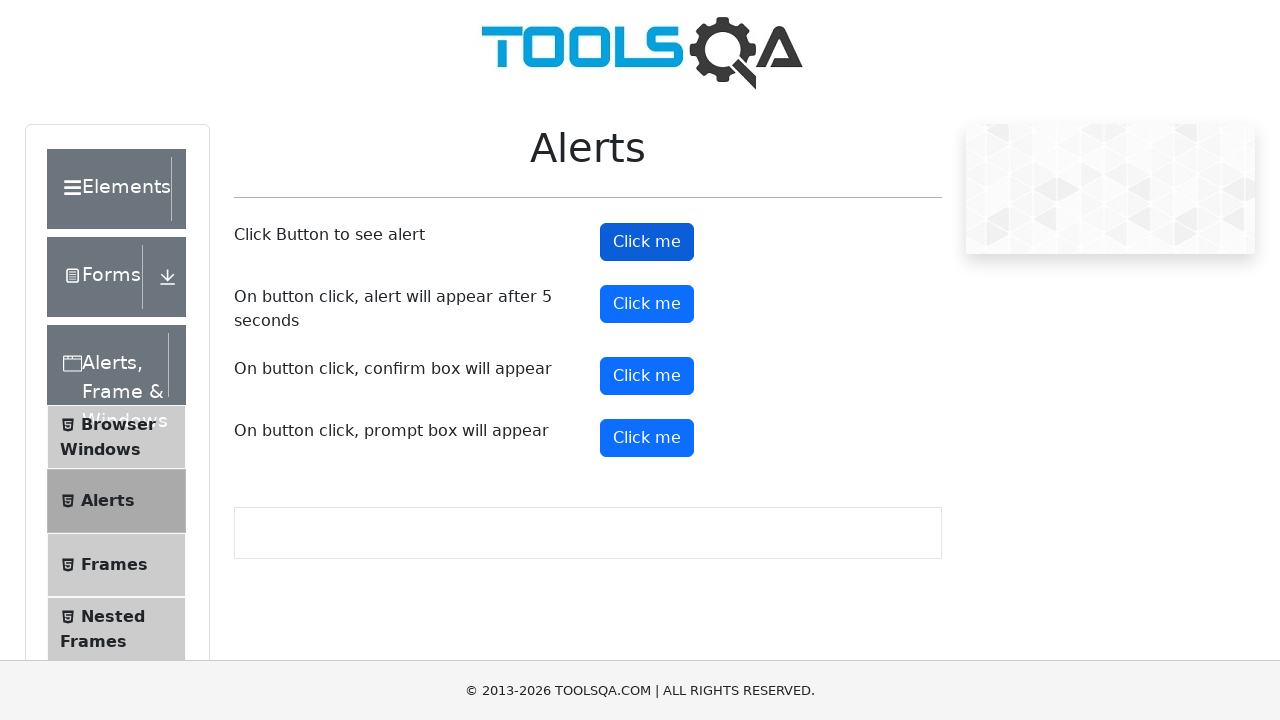